Navigates to the Guru99 Selenium tutorial page and verifies it loads successfully

Starting URL: https://www.guru99.com/selenium-tutorial.html

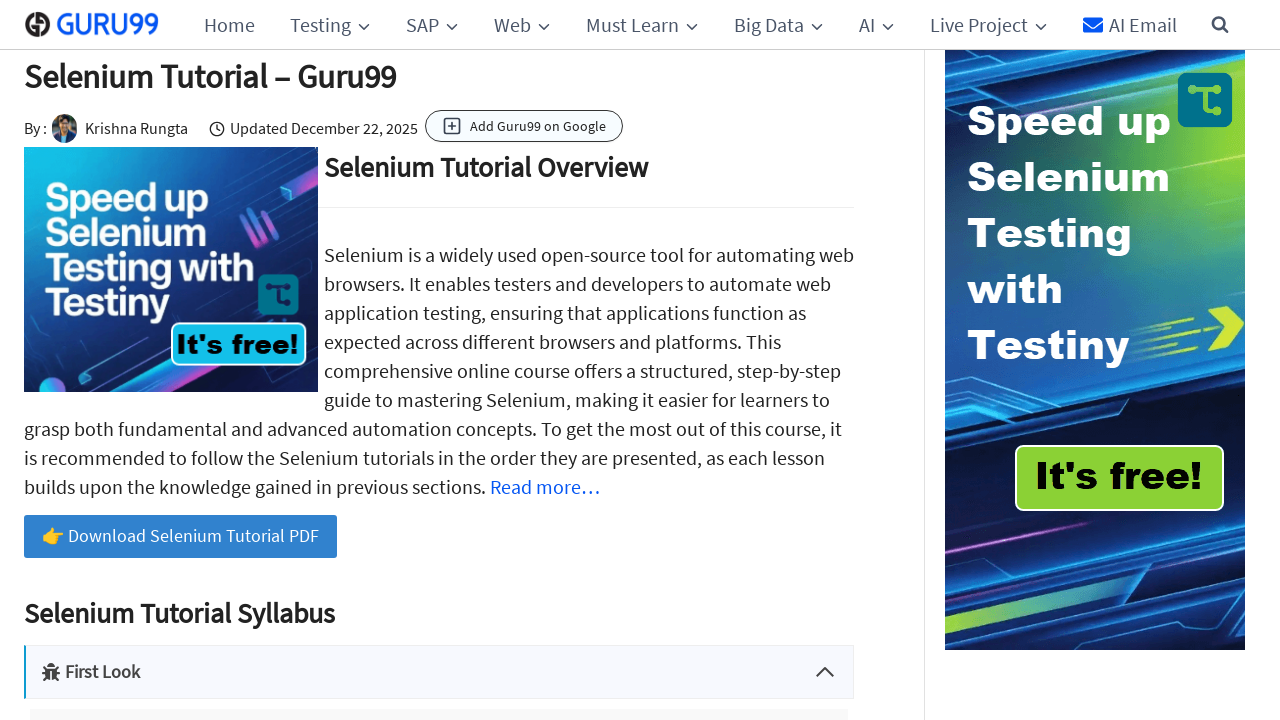

Navigated to Guru99 Selenium tutorial page
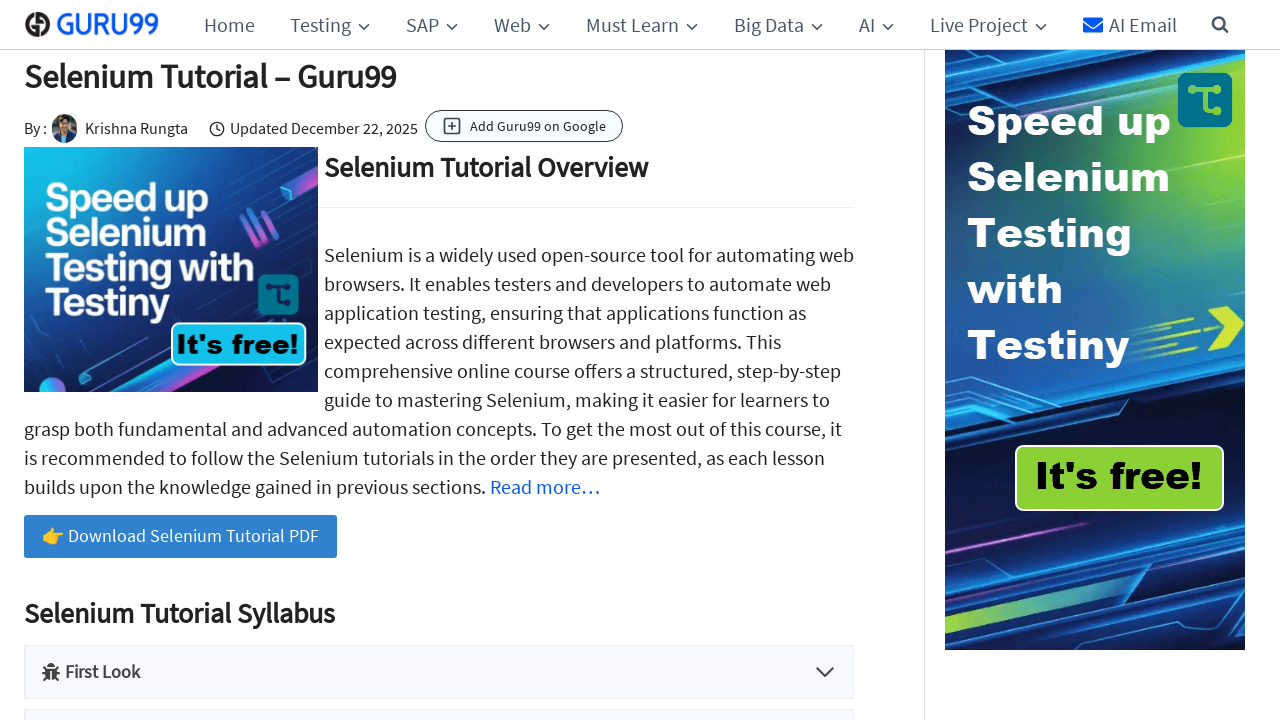

Page DOM content loaded successfully
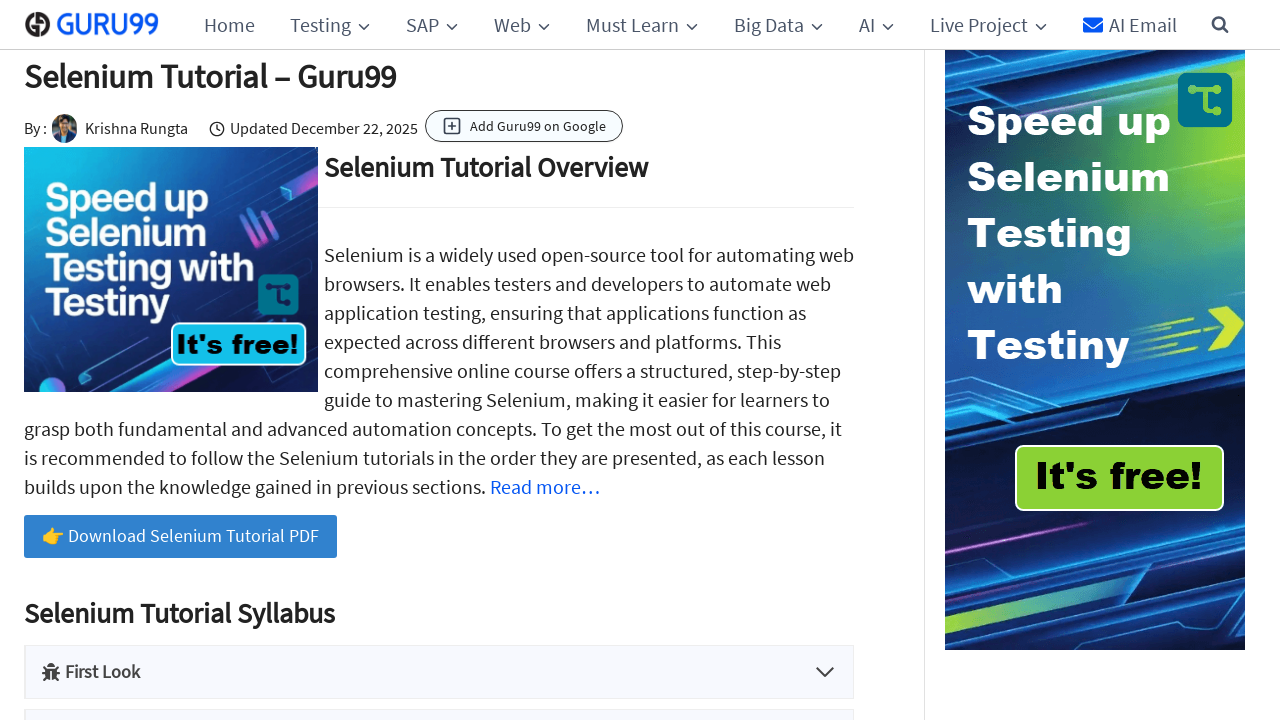

Verified page has a title
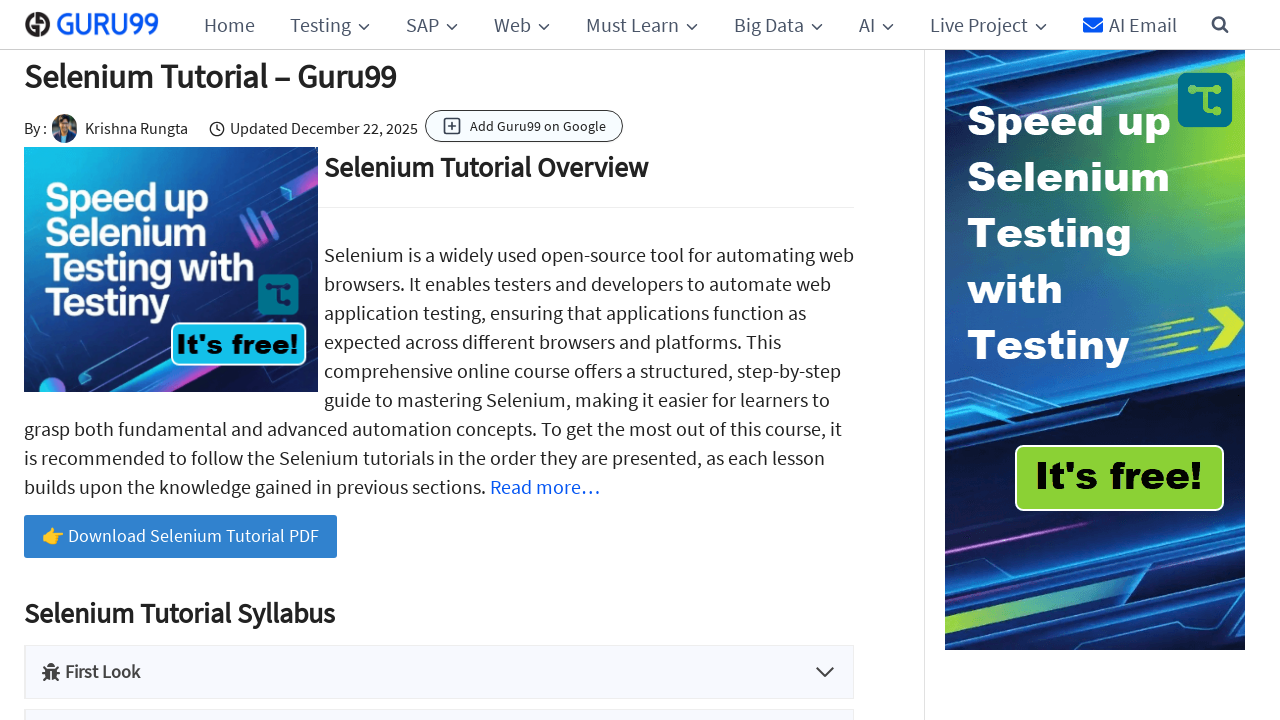

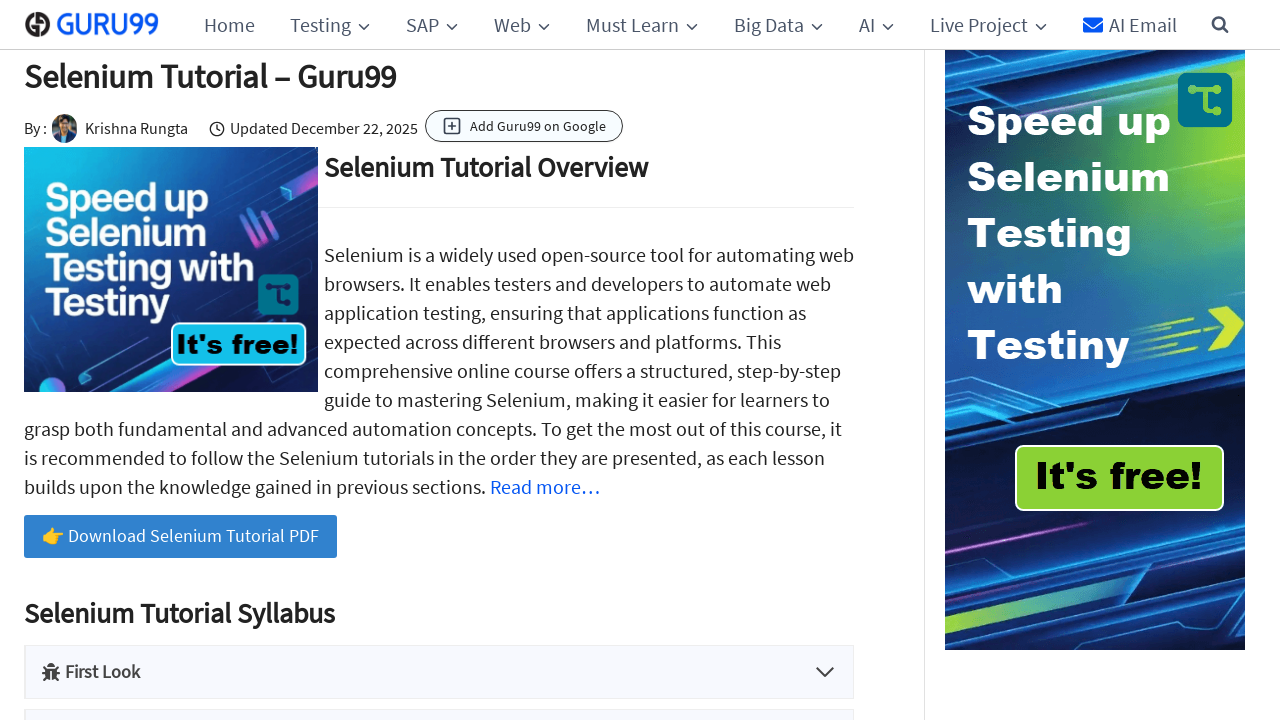